Navigates to Tutorialspoint's Selenium practice page and verifies the page loads correctly

Starting URL: https://www.tutorialspoint.com/selenium/practice/selenium_automation_practice.php

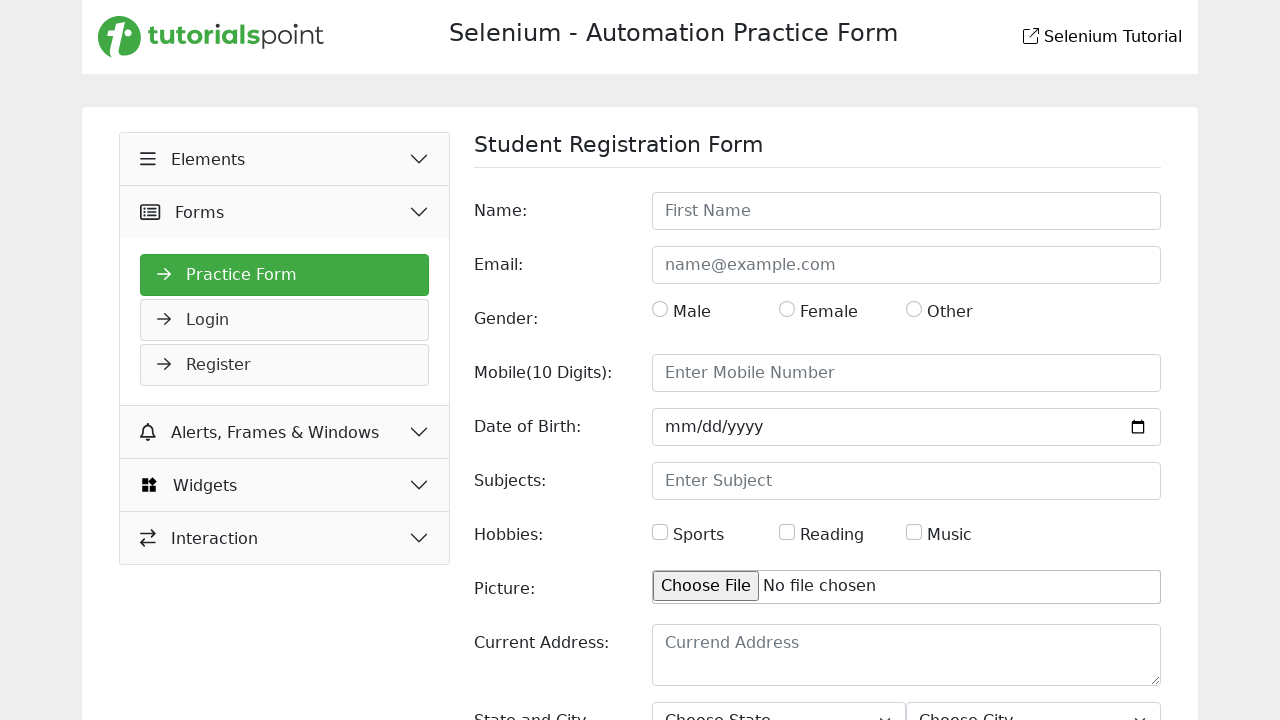

Page DOM content loaded
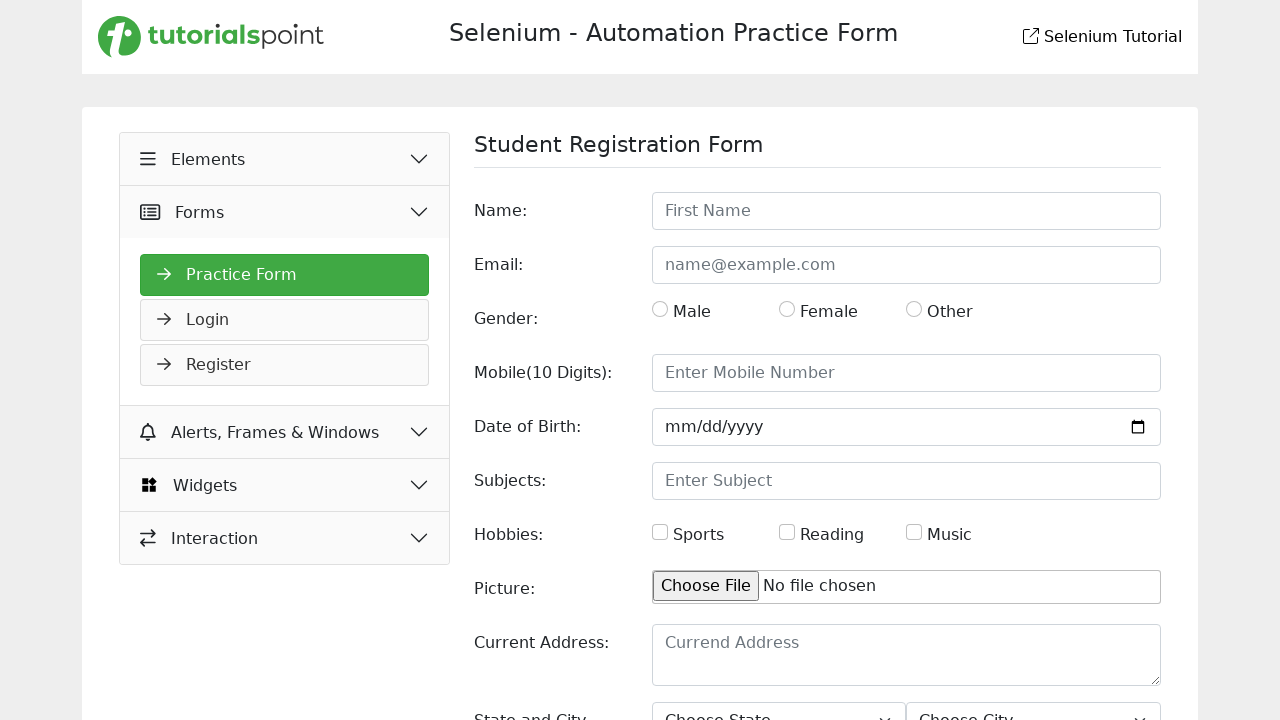

Retrieved current page URL
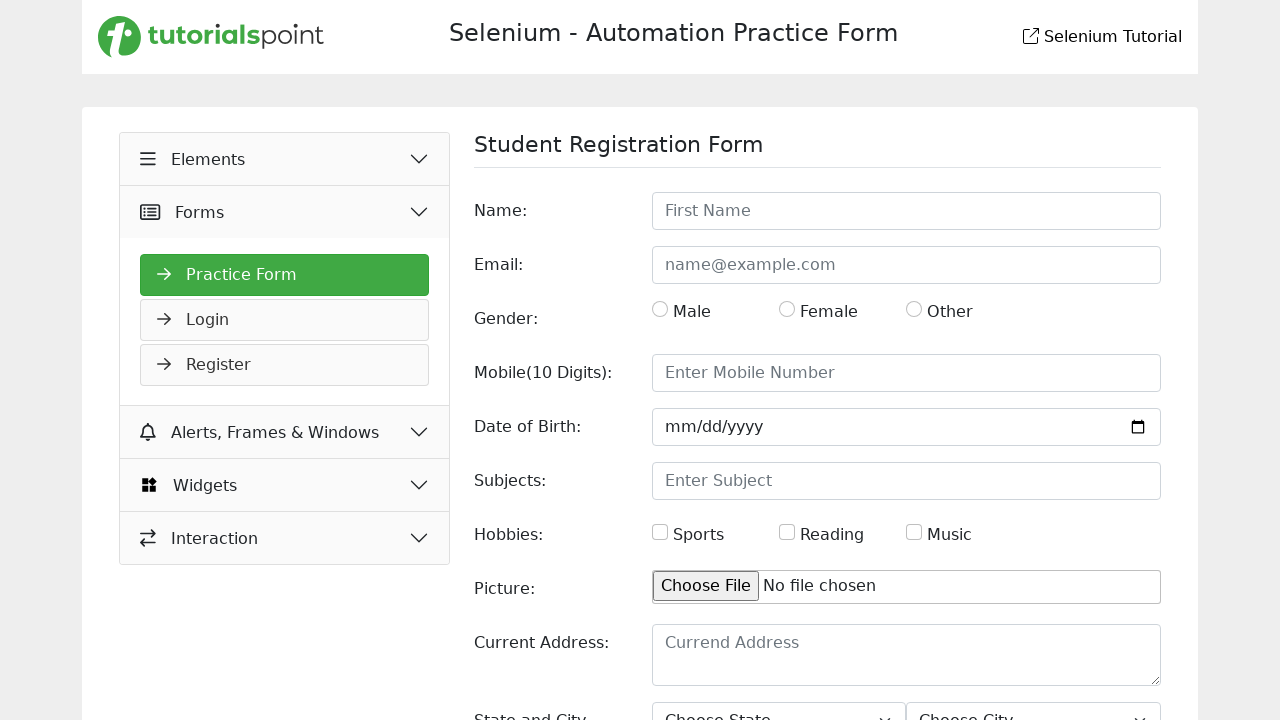

Verified page URL contains 'tutorialspoint.com/selenium/practice'
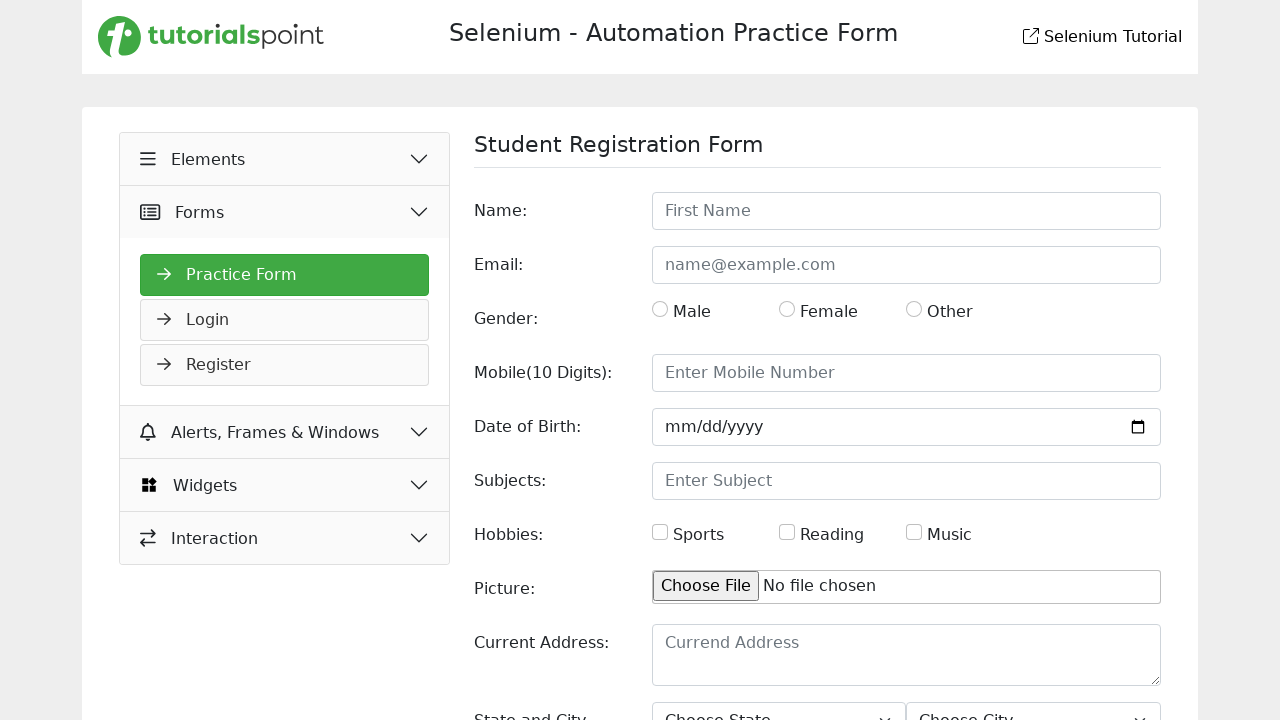

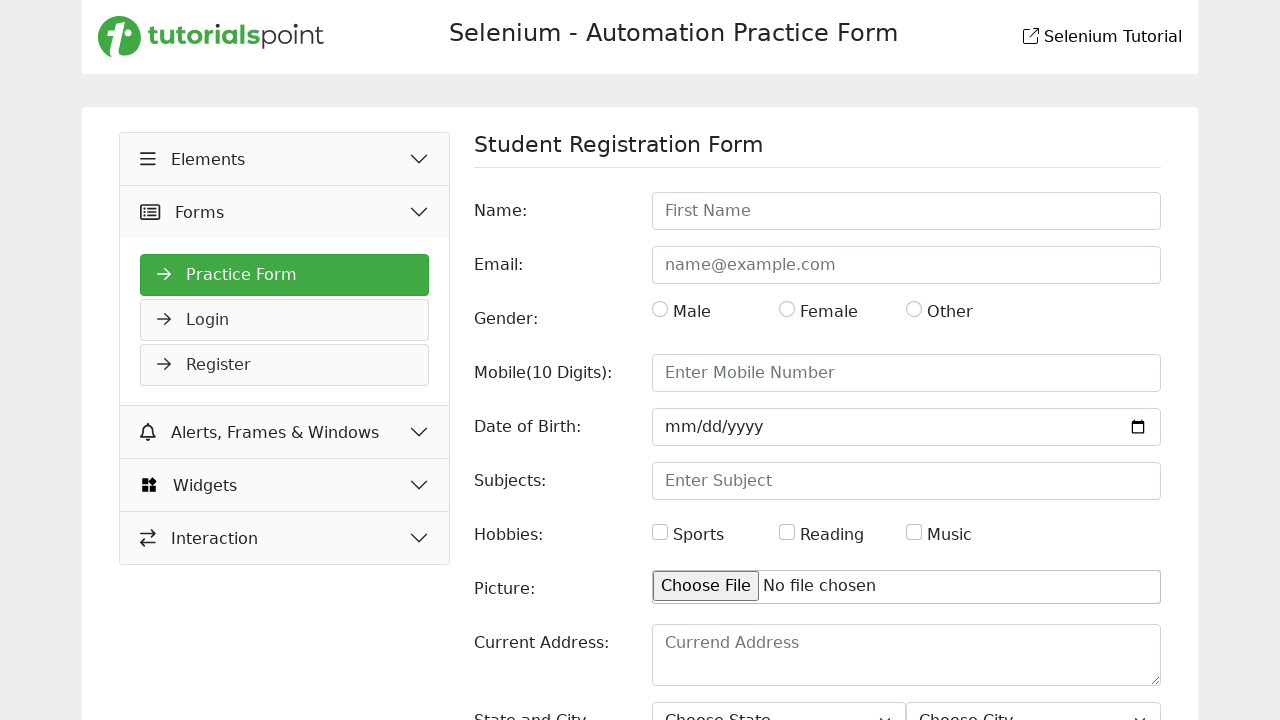